Tests browser navigation commands including navigating to a new URL, going back, going forward, and refreshing the page

Starting URL: https://www.tutorialspoint.com/selenium/practice/selenium_automation_practice.php

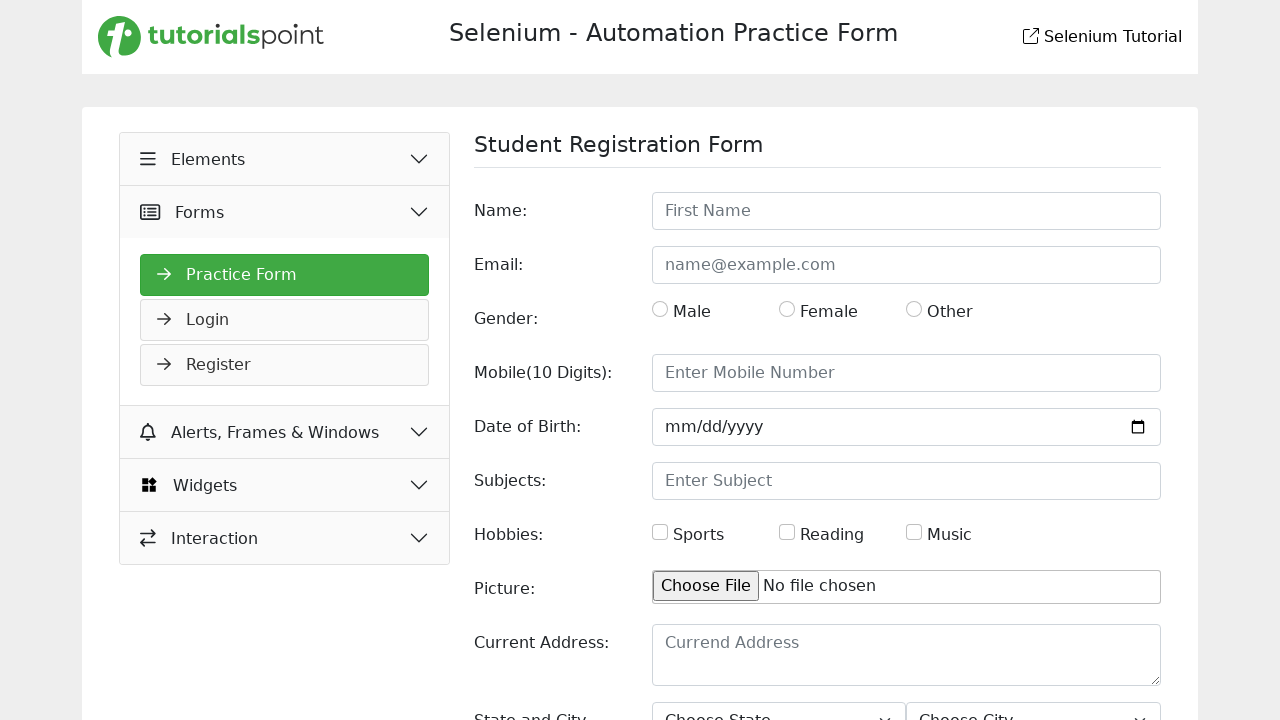

Navigated to https://skmbd.com/
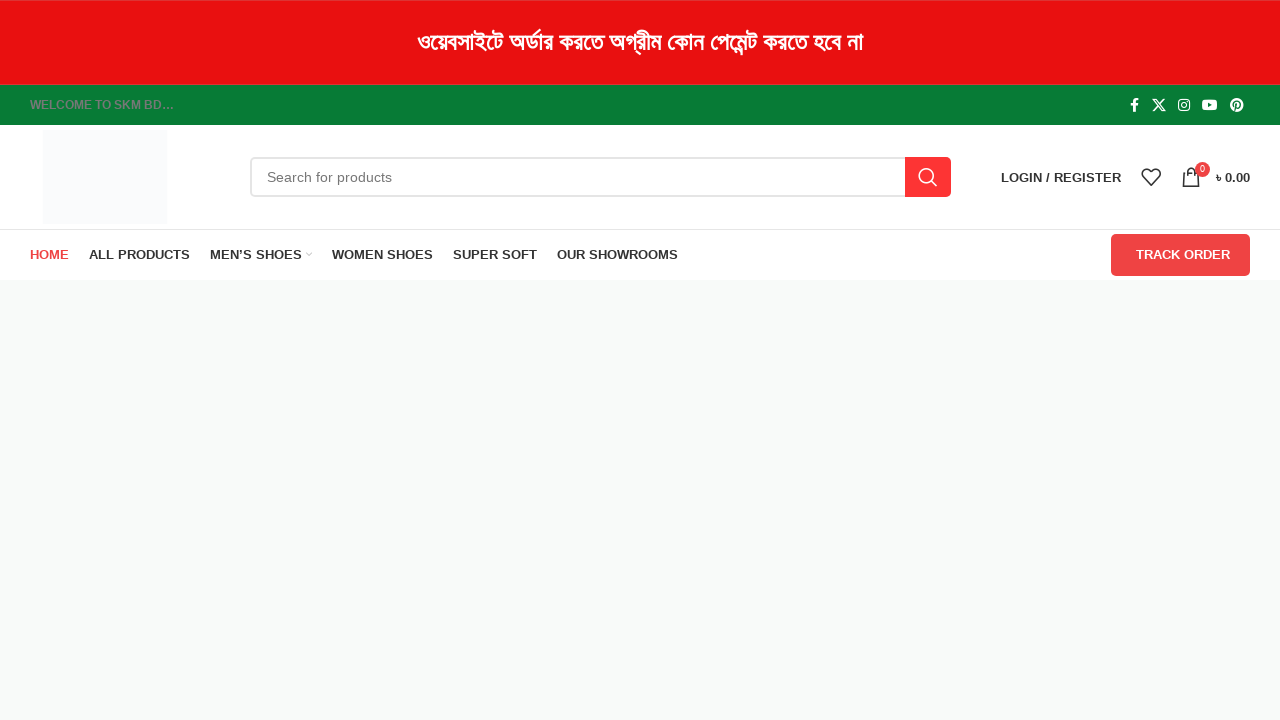

Navigated back to previous page
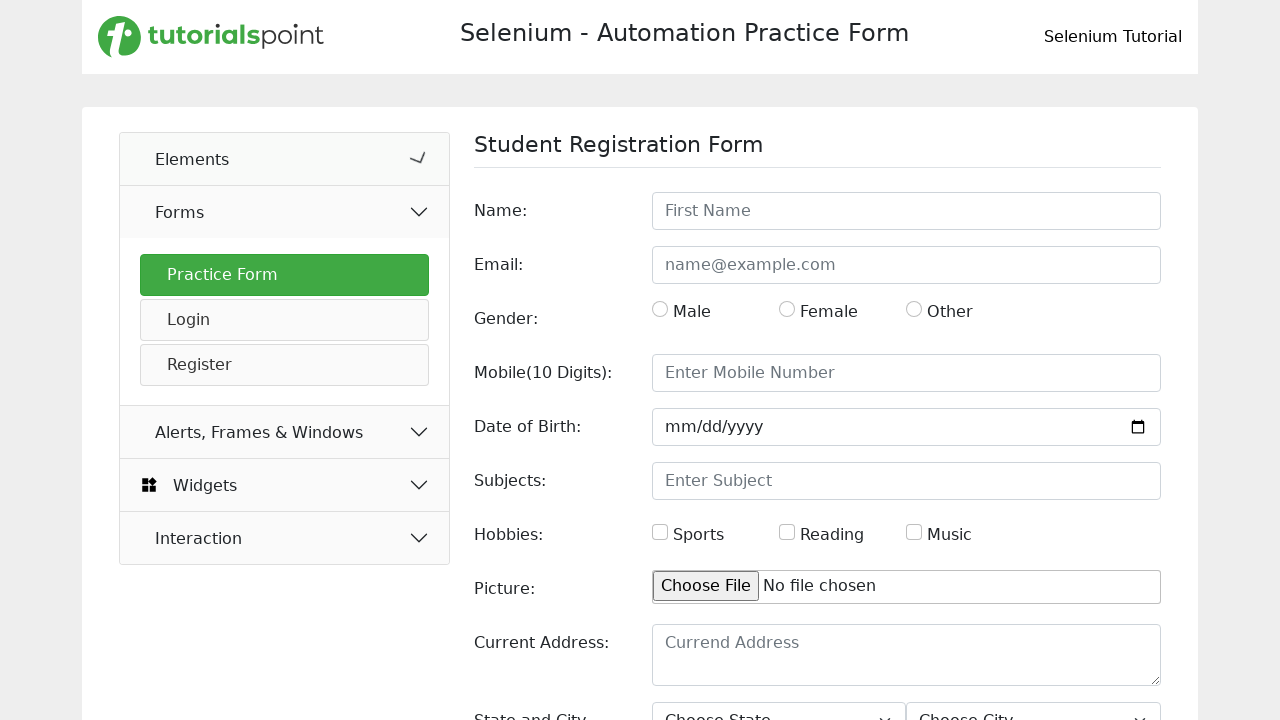

Navigated forward to next page
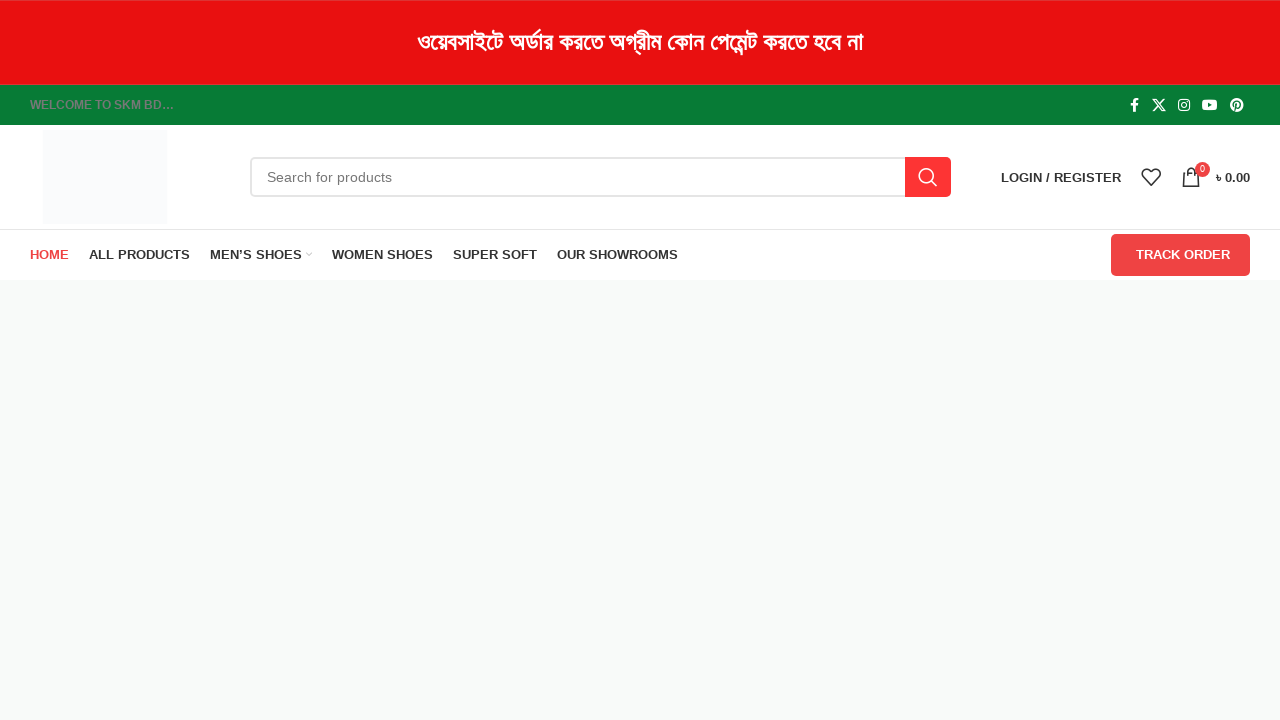

Refreshed current page
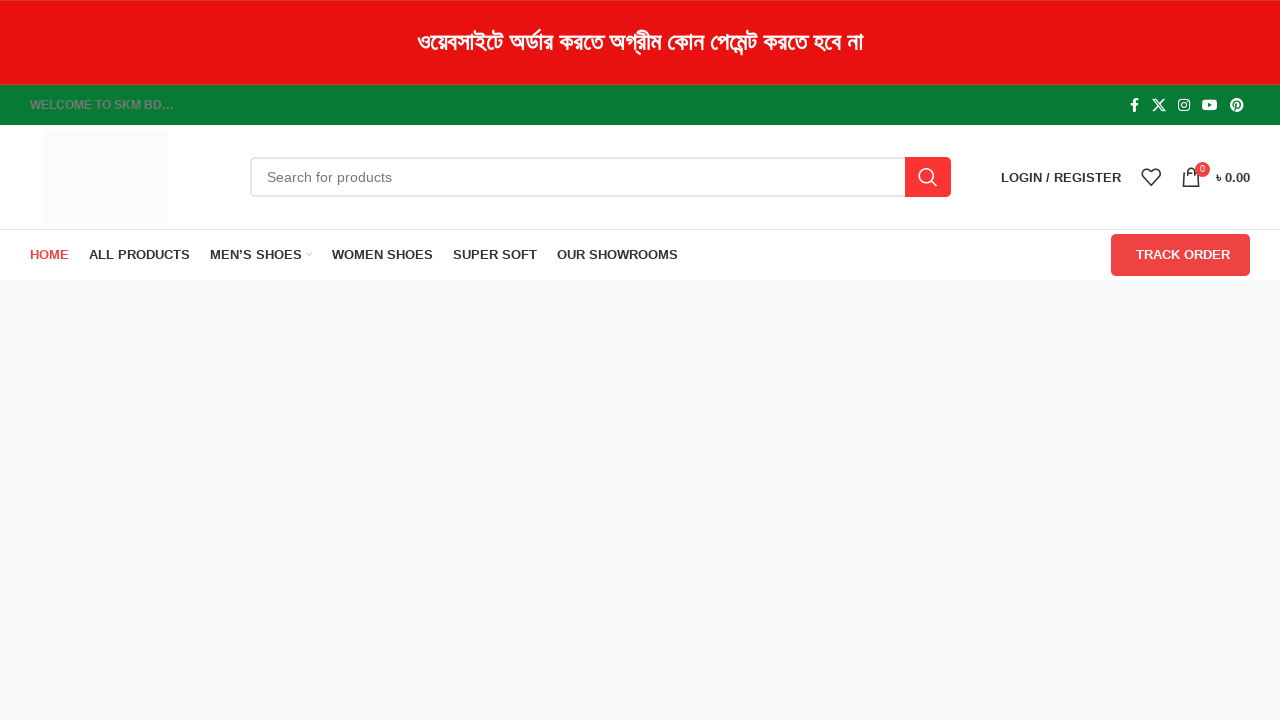

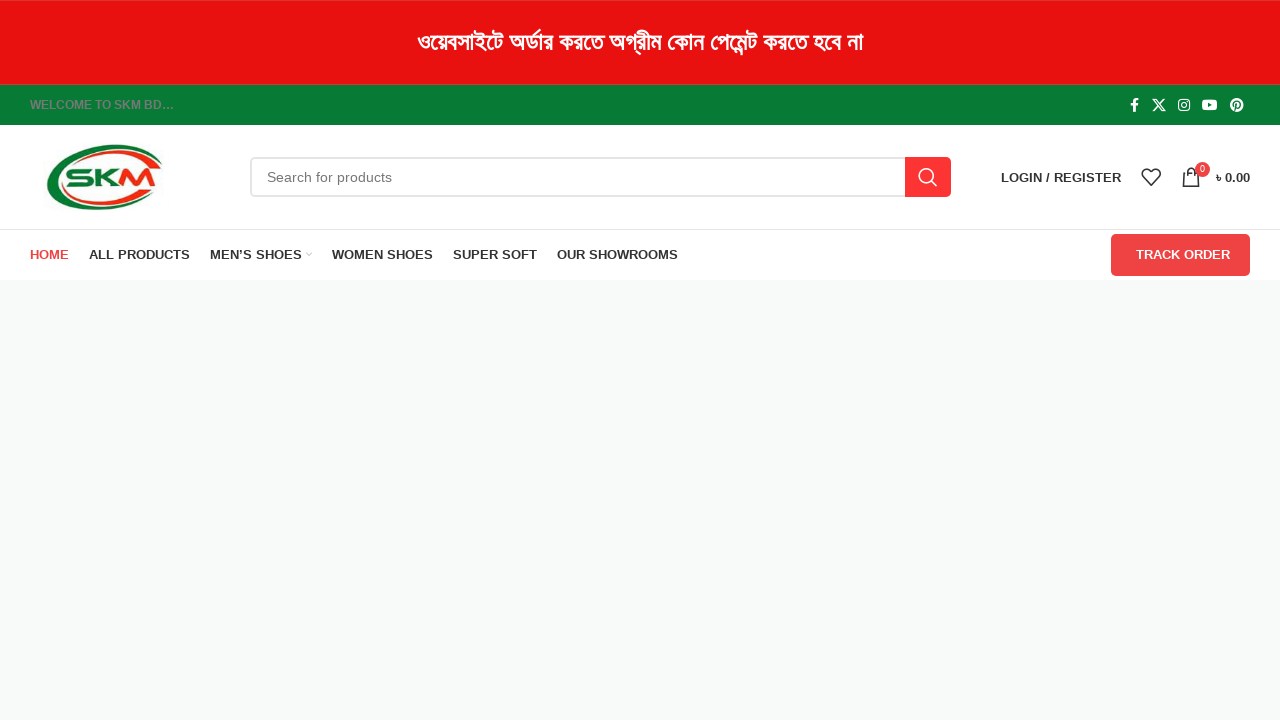